Tests the Senate Electronic Financial Disclosure search functionality by agreeing to terms, filling in a senator's name, submitting the search, and navigating through paginated results.

Starting URL: https://efdsearch.senate.gov/search/

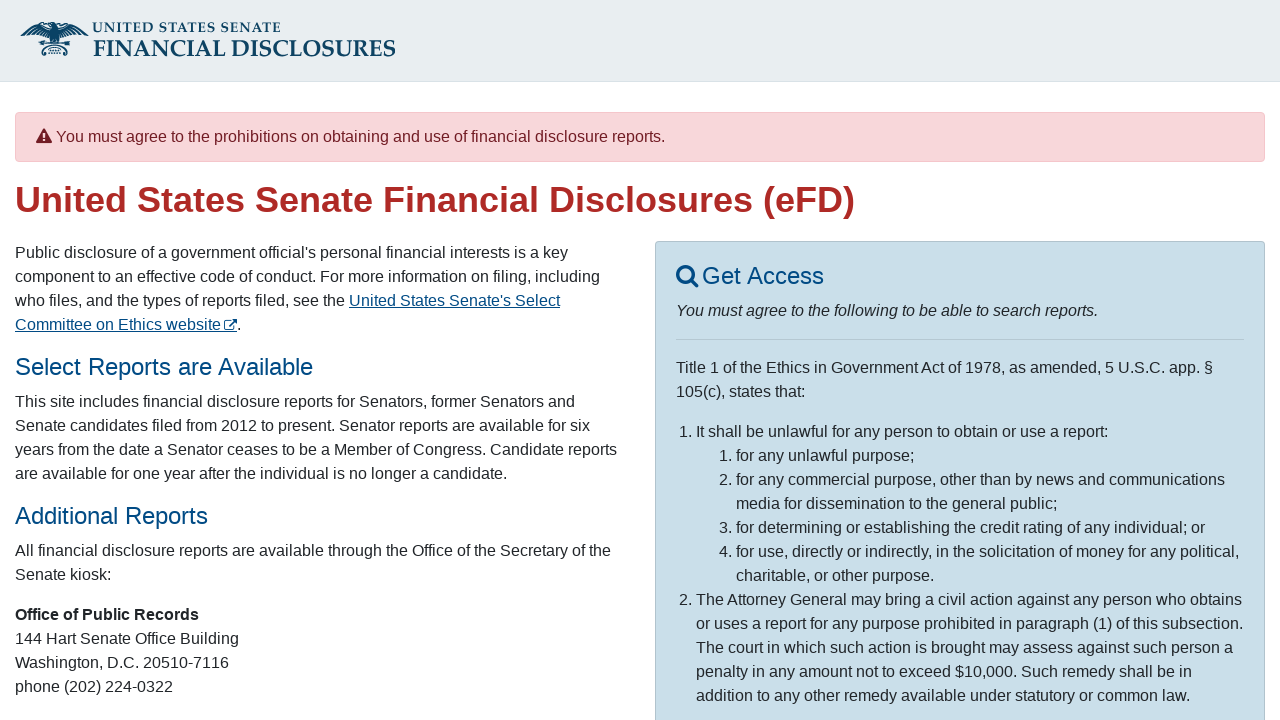

Clicked agreement checkbox to accept terms and conditions at (682, 471) on #agree_statement
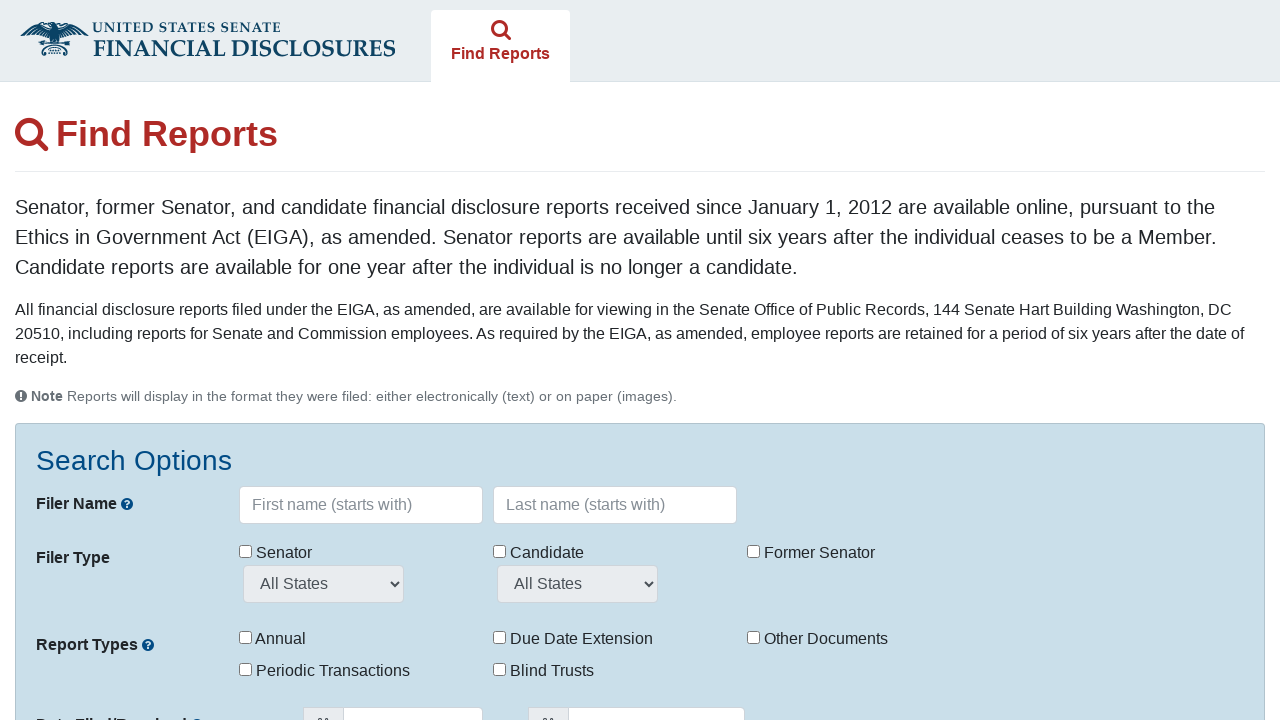

Filled in first name field with 'Mitch' on #firstName
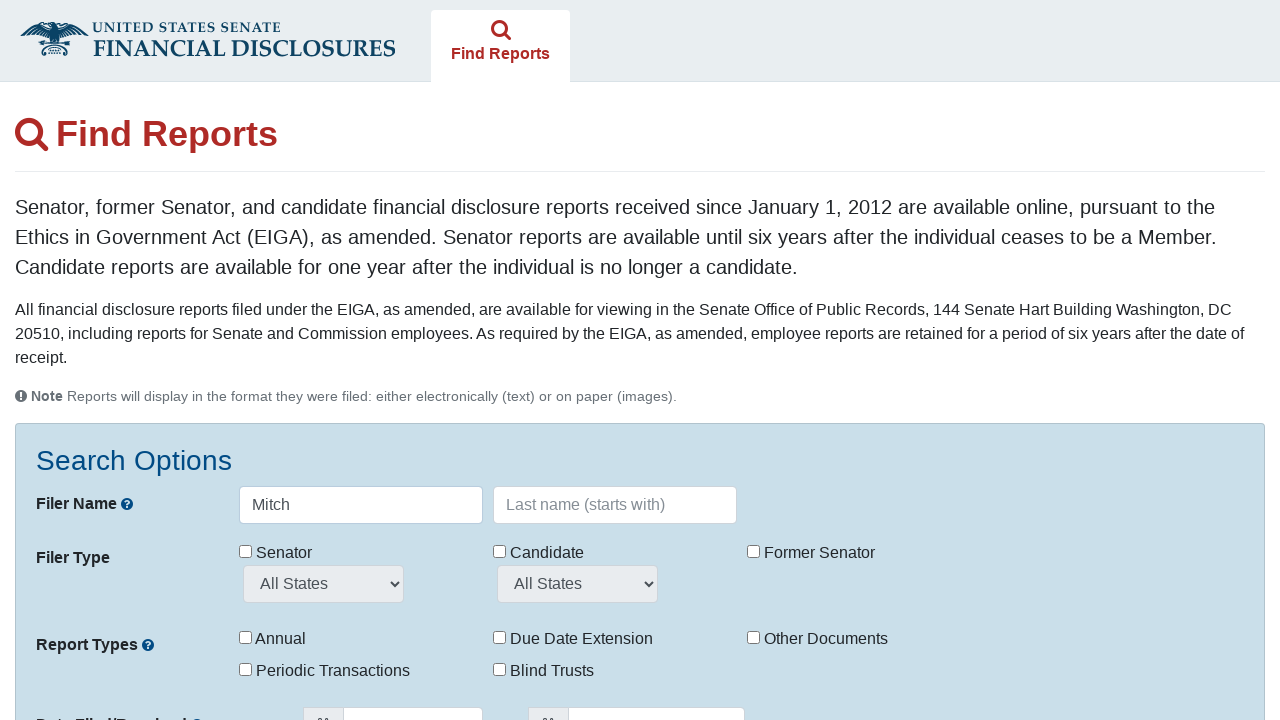

Filled in last name field with 'McConnell' on #lastName
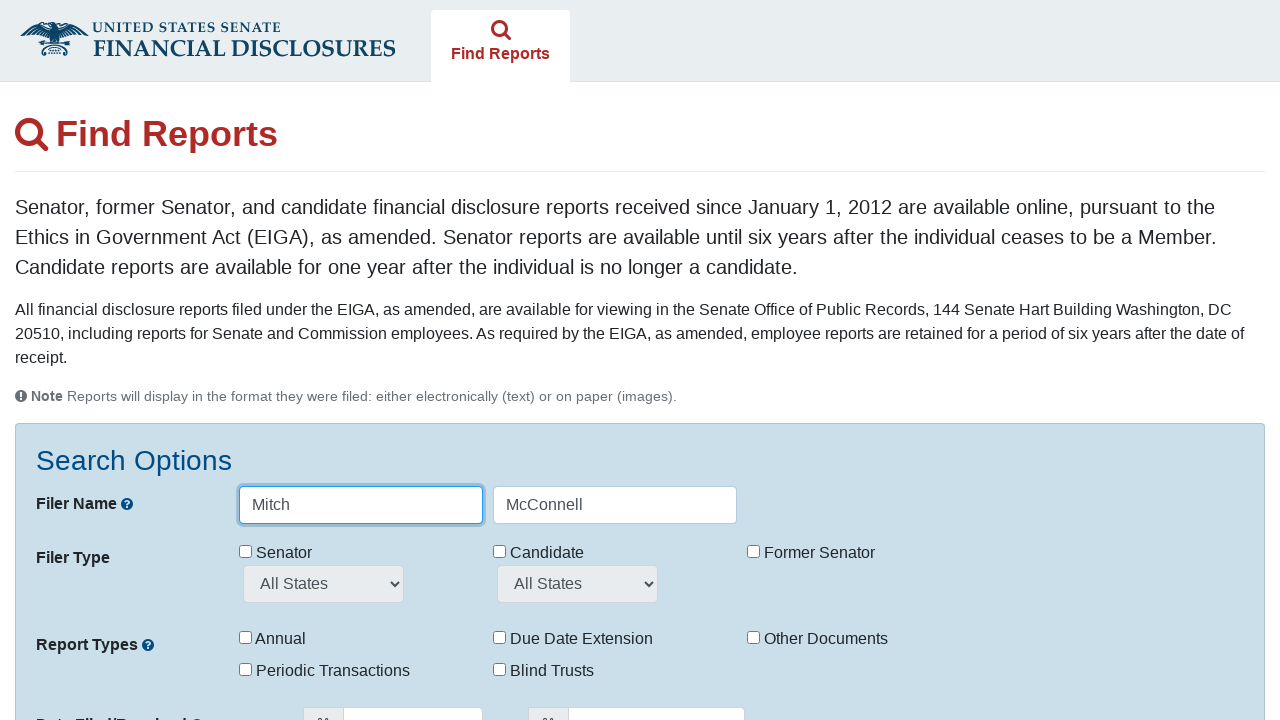

Clicked search button to submit legislator search at (114, 482) on .btn.btn-primary
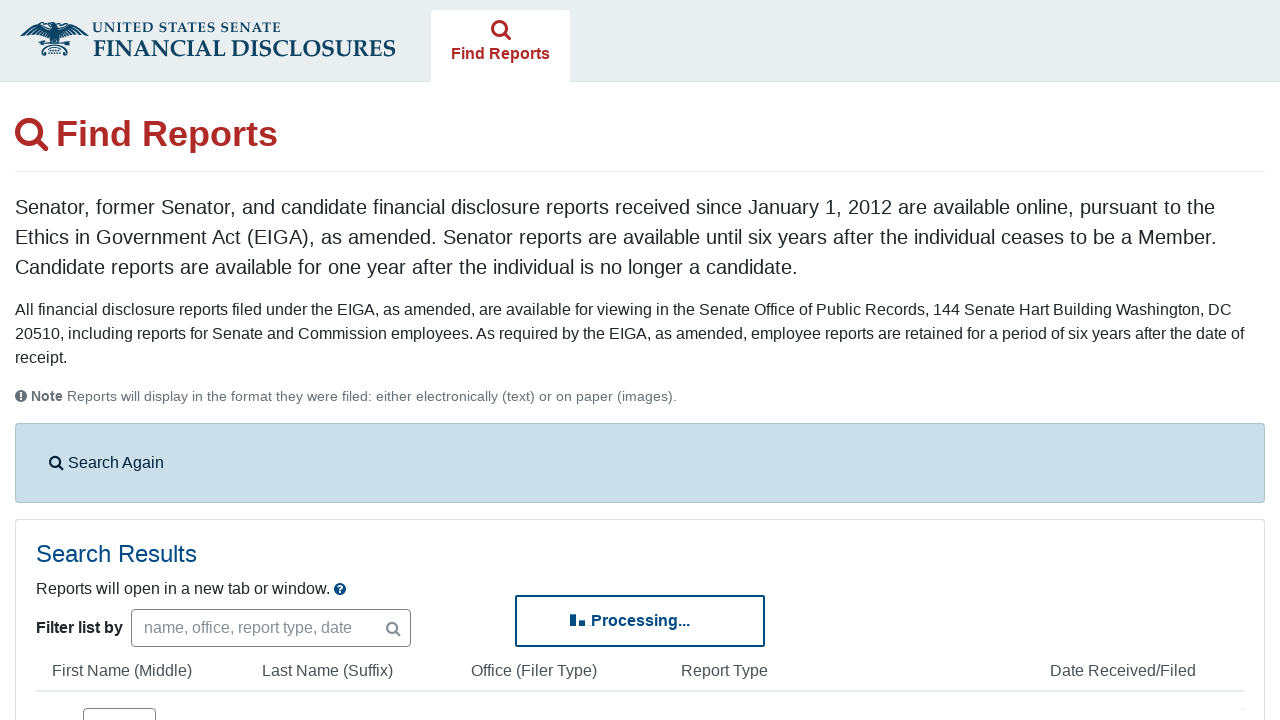

Results table loaded with senator's financial disclosures
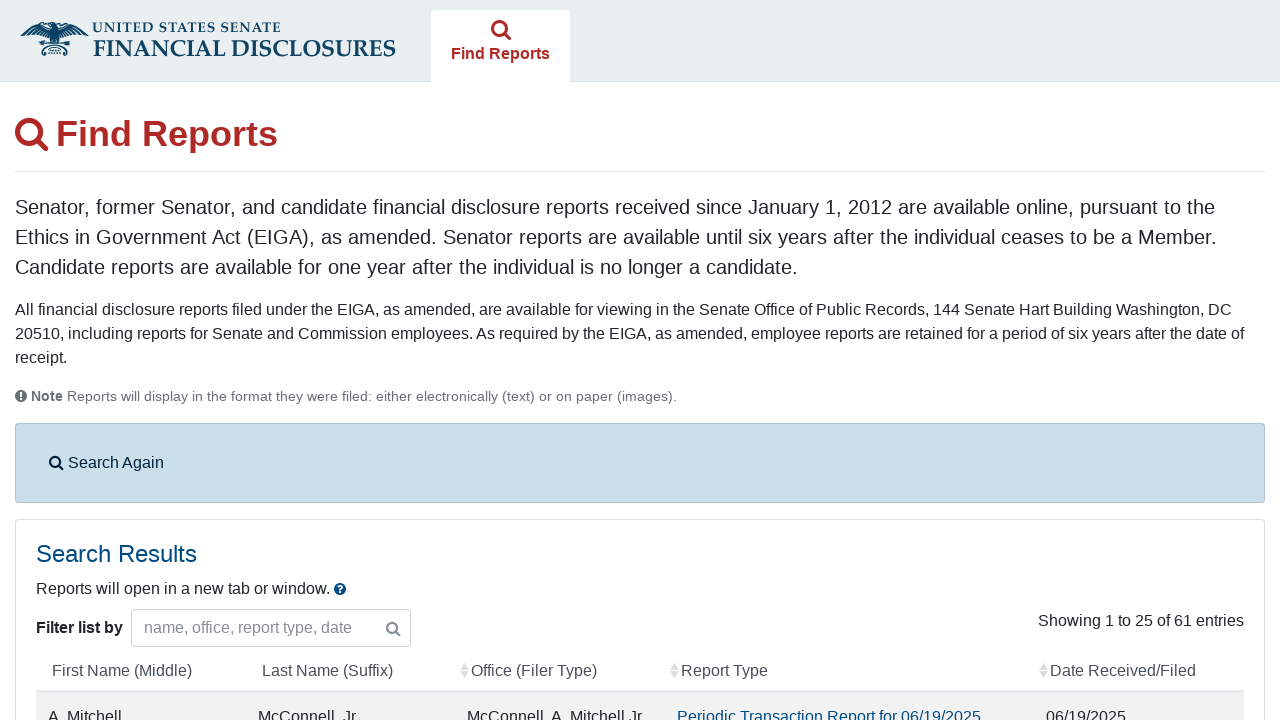

Clicked next page button to navigate to next set of results at (1214, 497) on .paginate_button.next:not(.disabled)
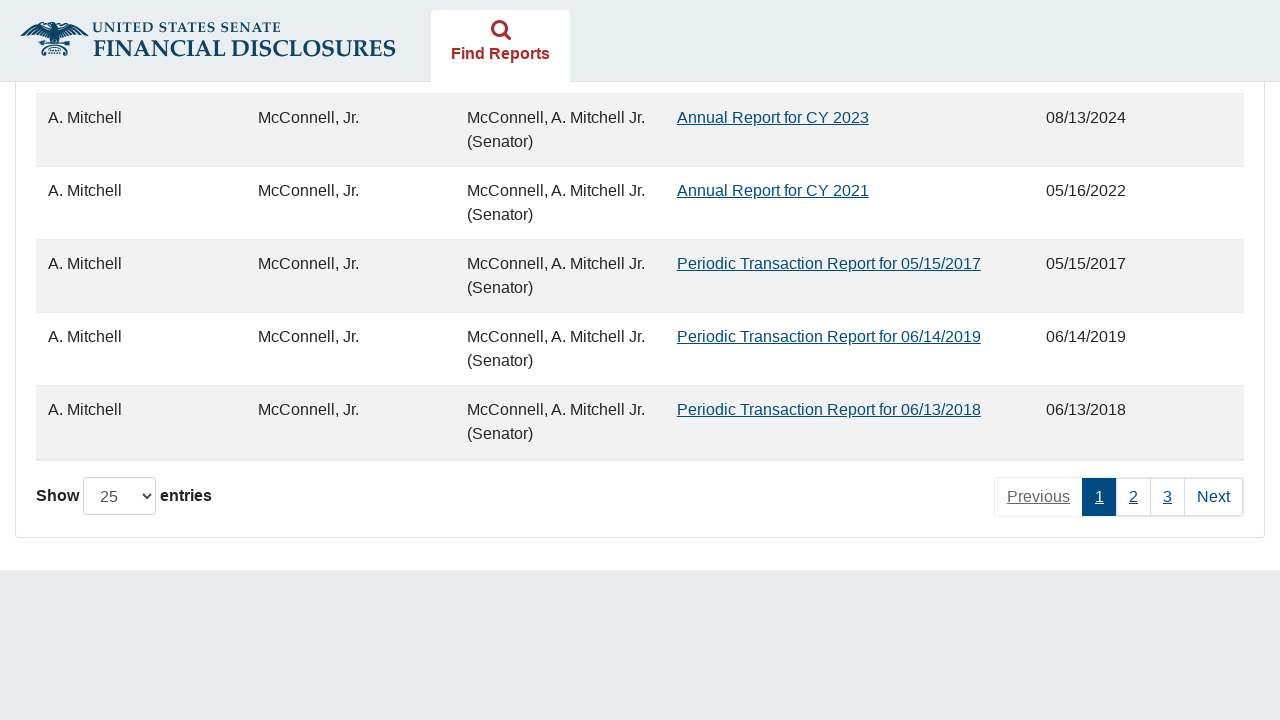

Next page of results loaded
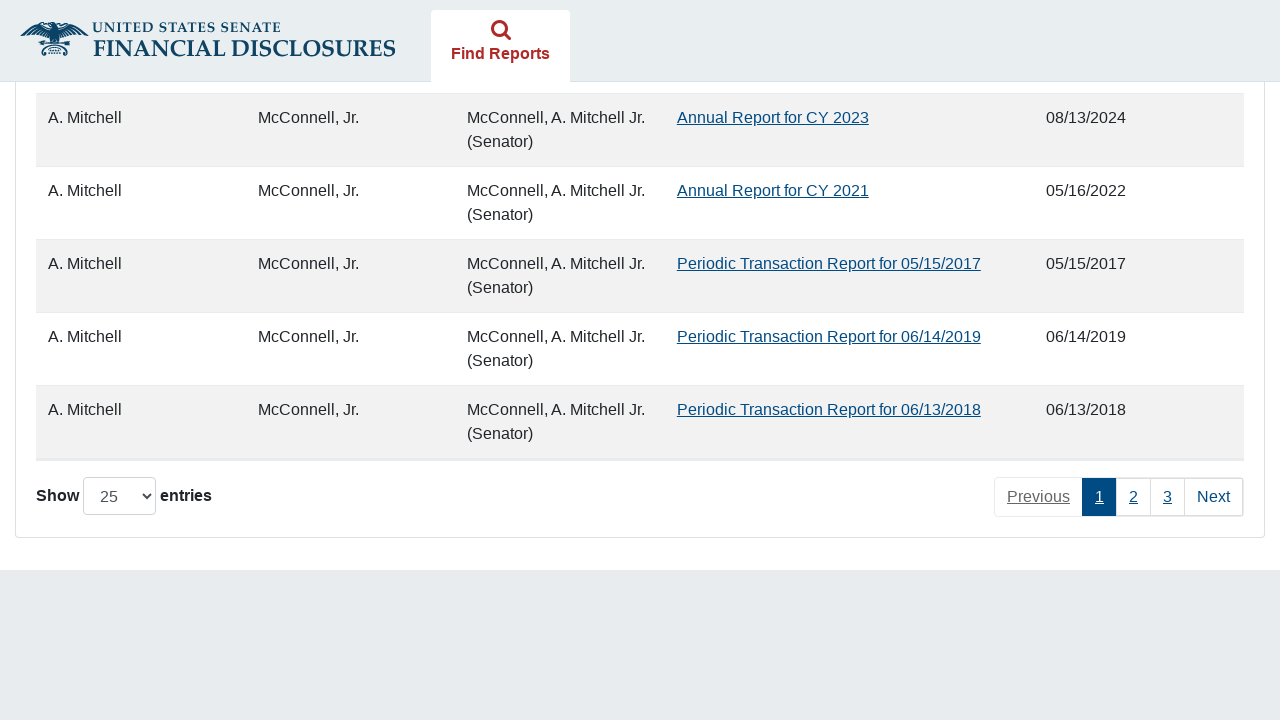

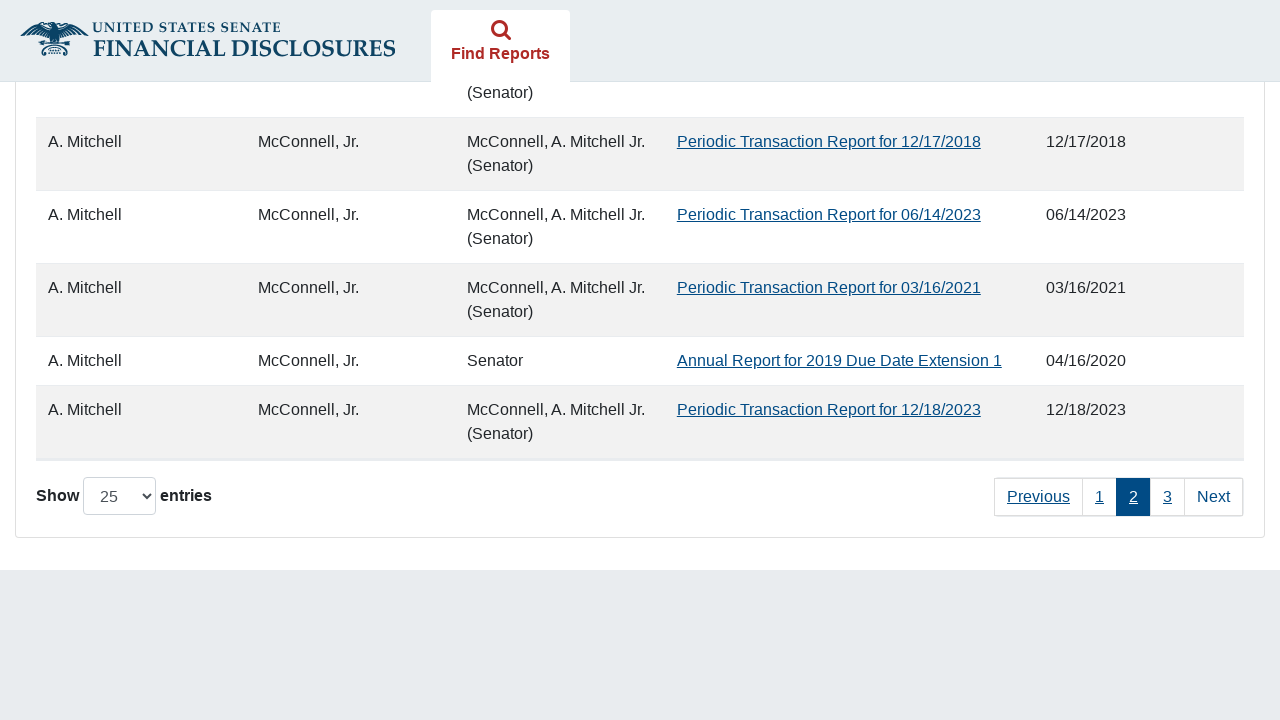